Tests search functionality on TE Connectivity website by entering "connectors" in the search box and pressing Enter to submit the search.

Starting URL: https://te.com

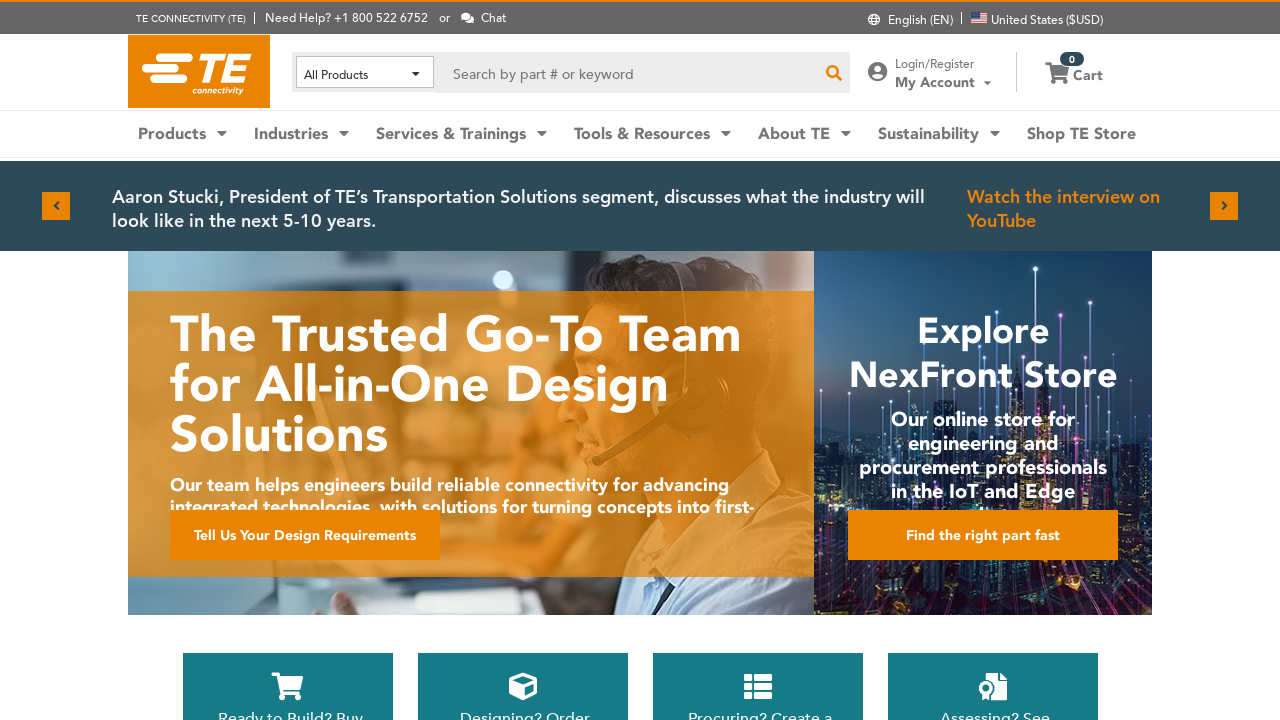

Entered 'connectors' in the search box on #search-input
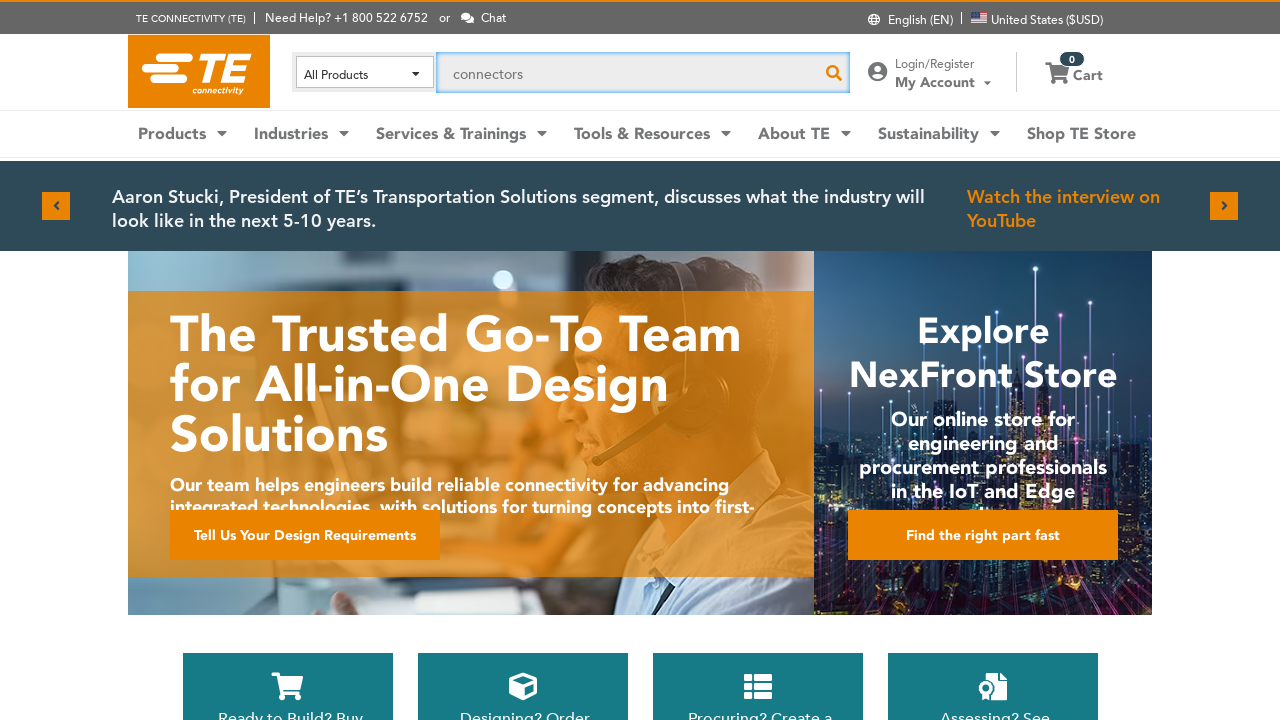

Pressed Enter to submit the search on #search-input
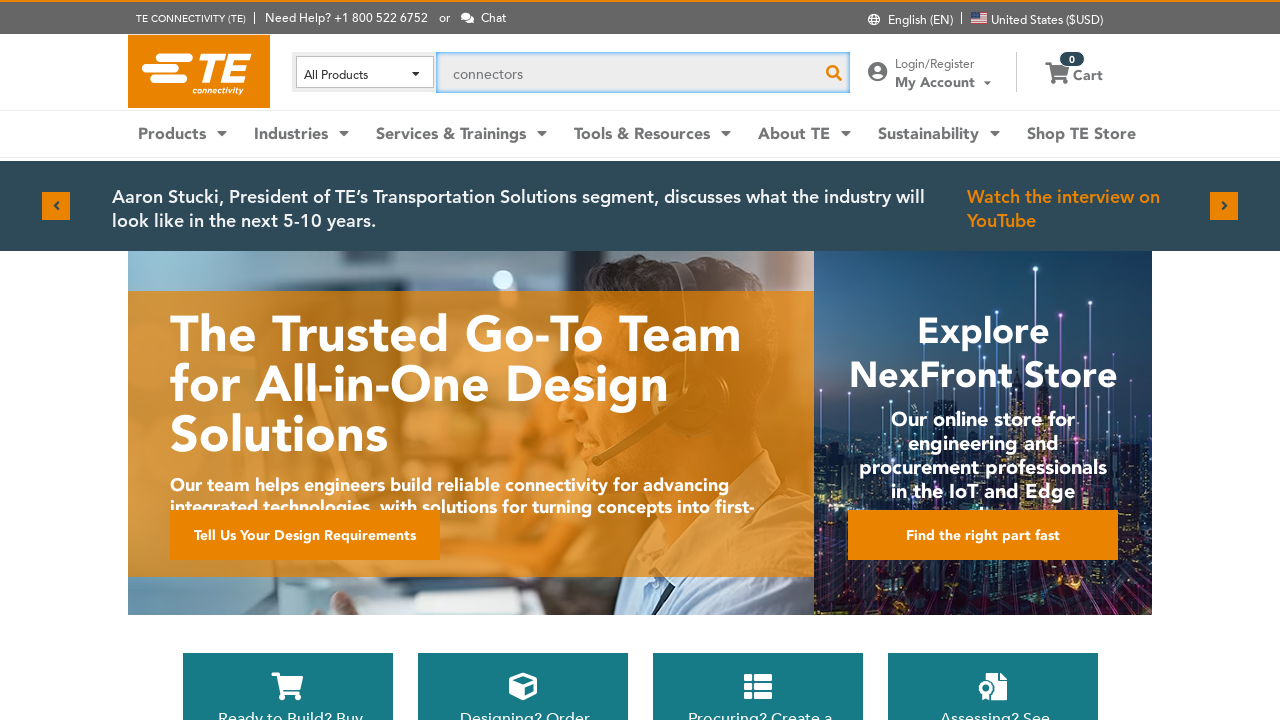

Search results loaded (network idle)
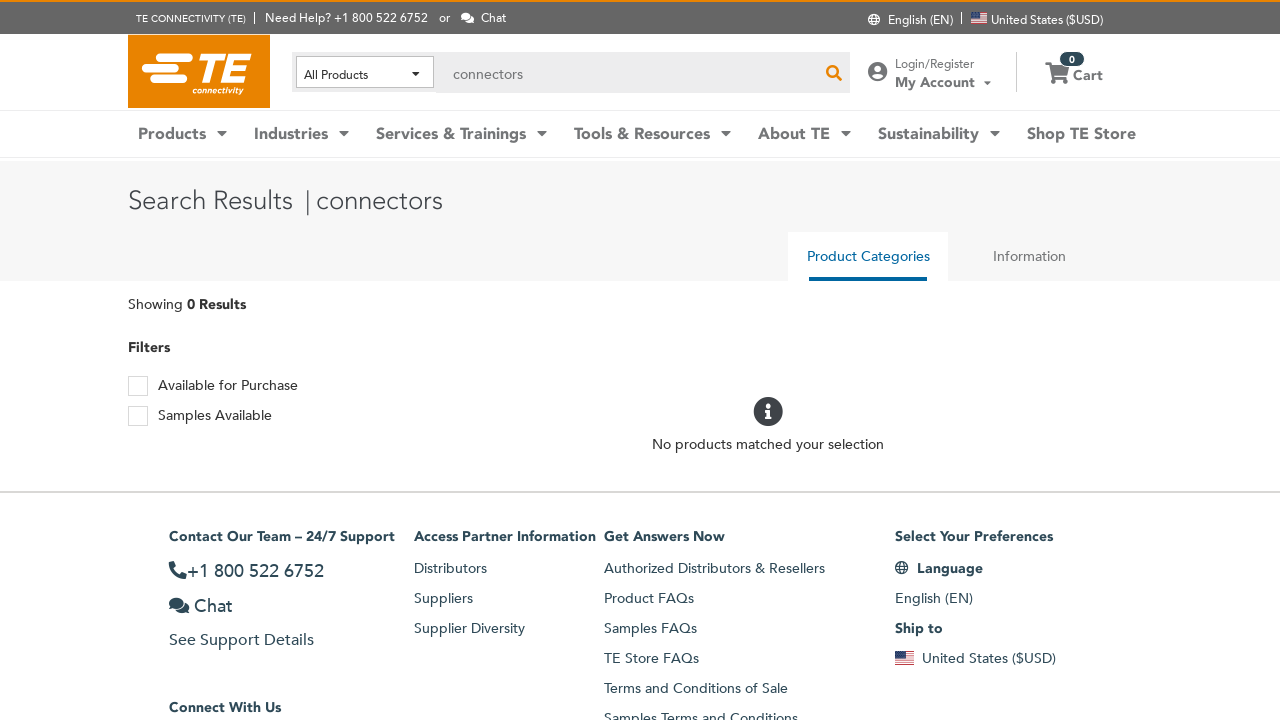

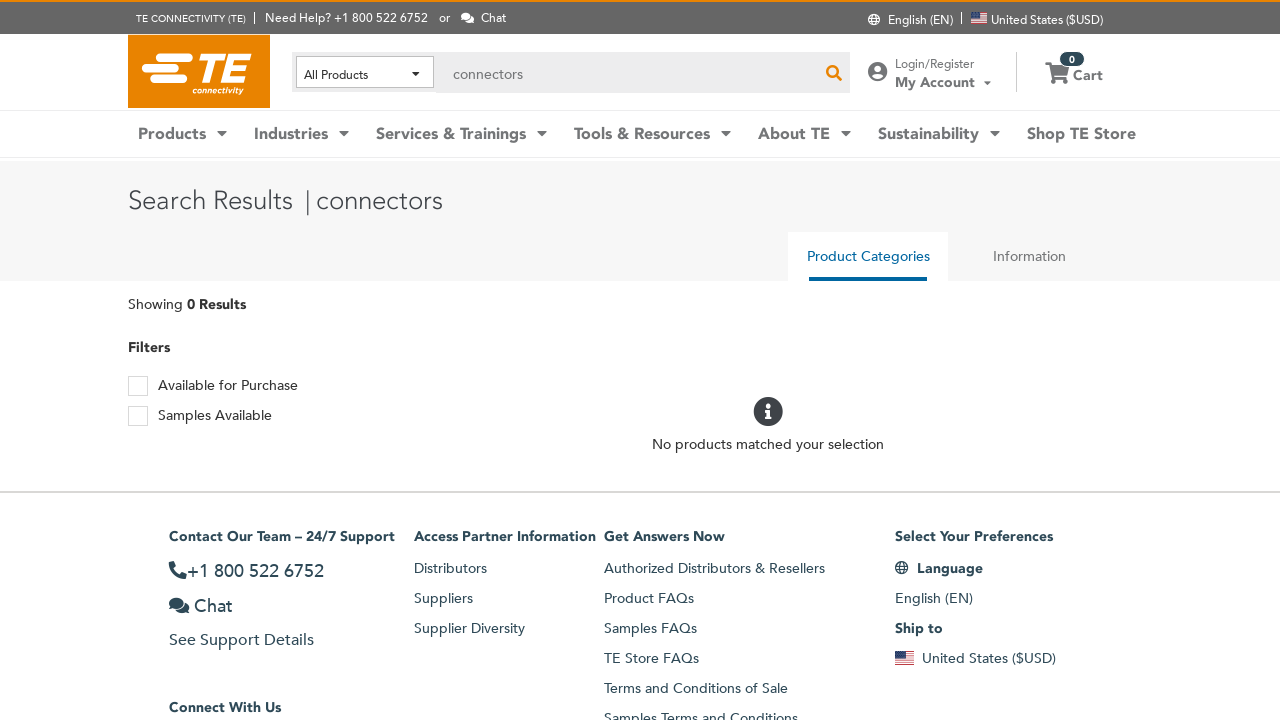